Tests a wait scenario by clicking a verify button and checking for a successful verification message

Starting URL: http://suninjuly.github.io/wait1.html

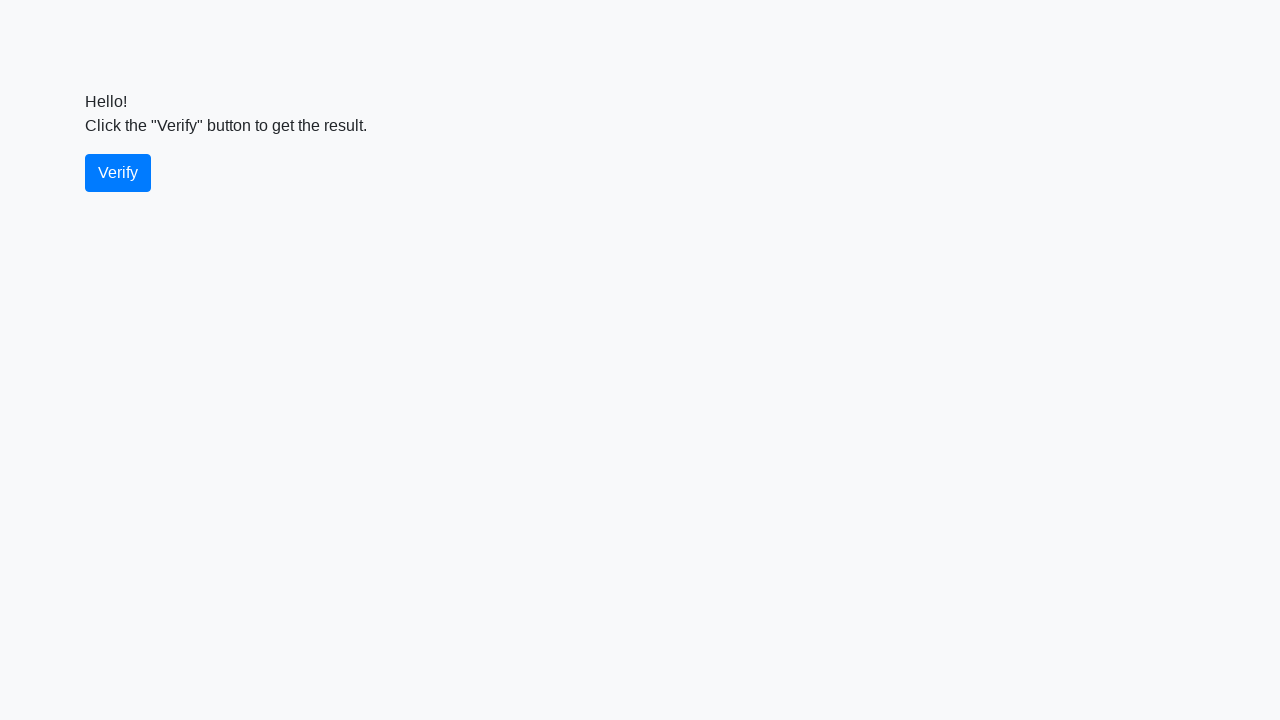

Clicked the verify button at (118, 173) on #verify
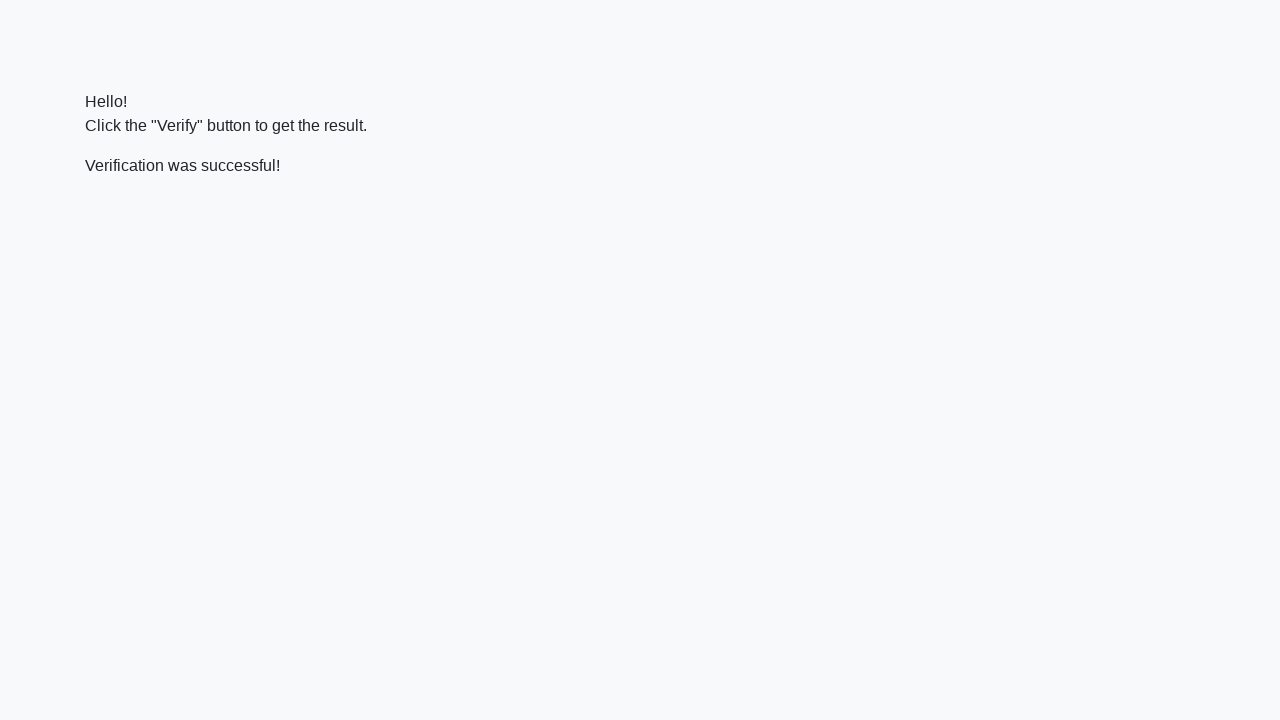

Located the verify message element
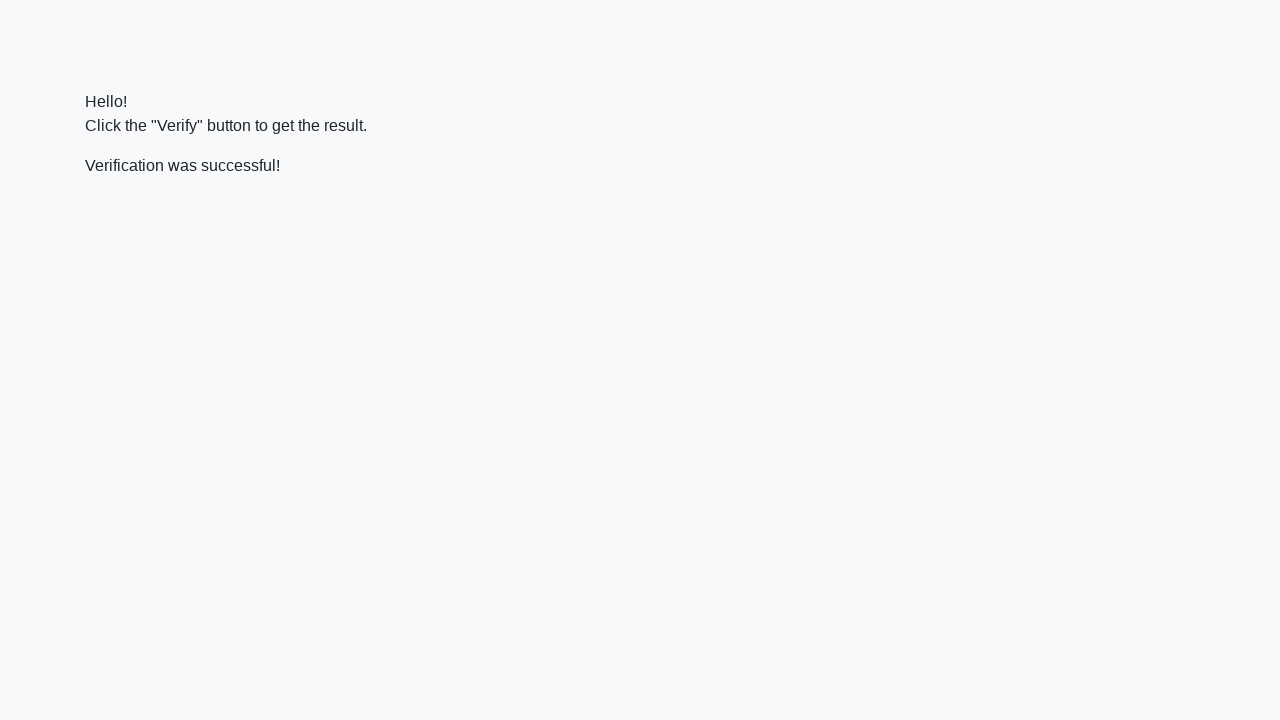

Waited for verify message to appear
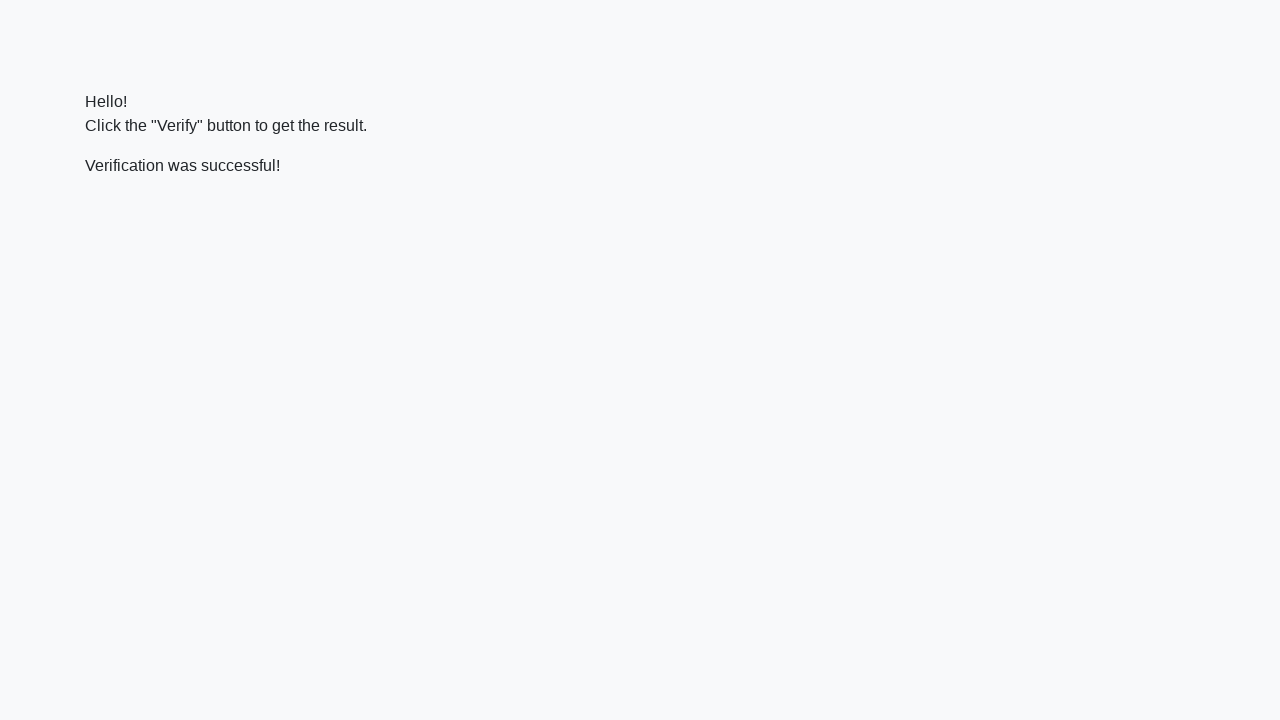

Verified that message contains 'successful'
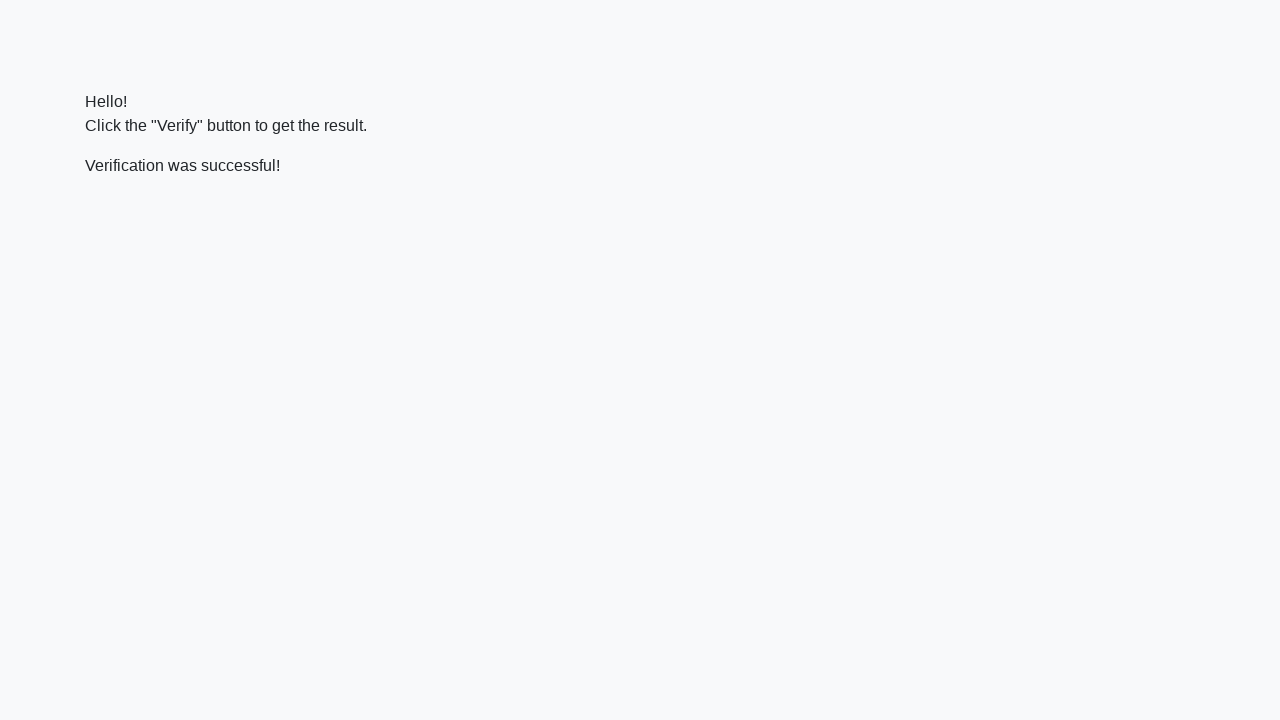

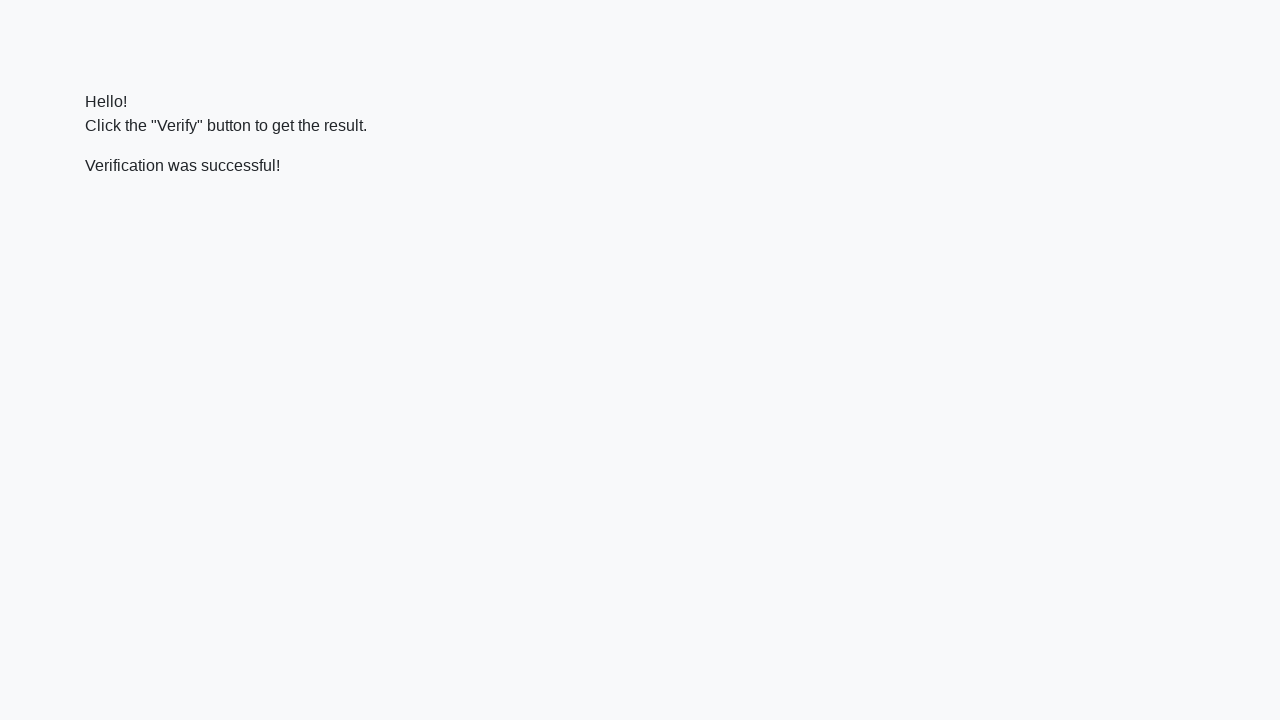